Tests basic navigation by visiting a GitHub repository page and then navigating to the GitHub homepage

Starting URL: https://github.com/mohangandhi774/indhu/tree/master/playwright

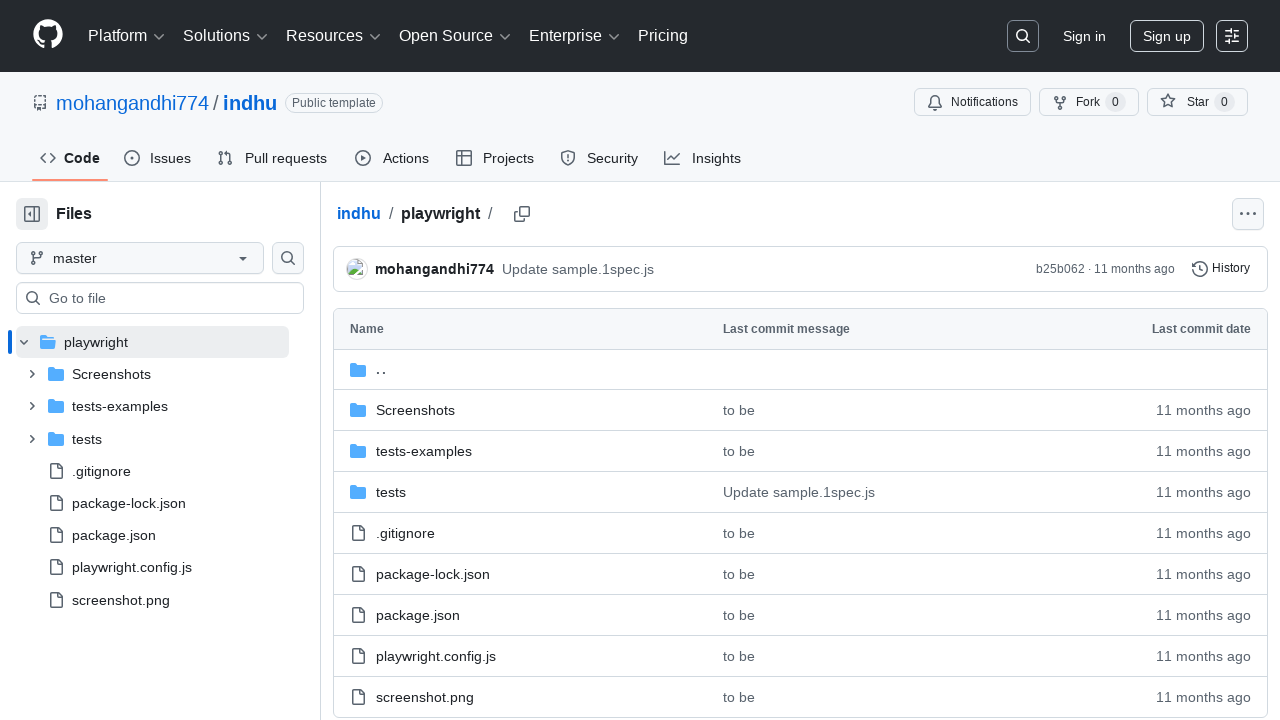

Navigated to GitHub homepage
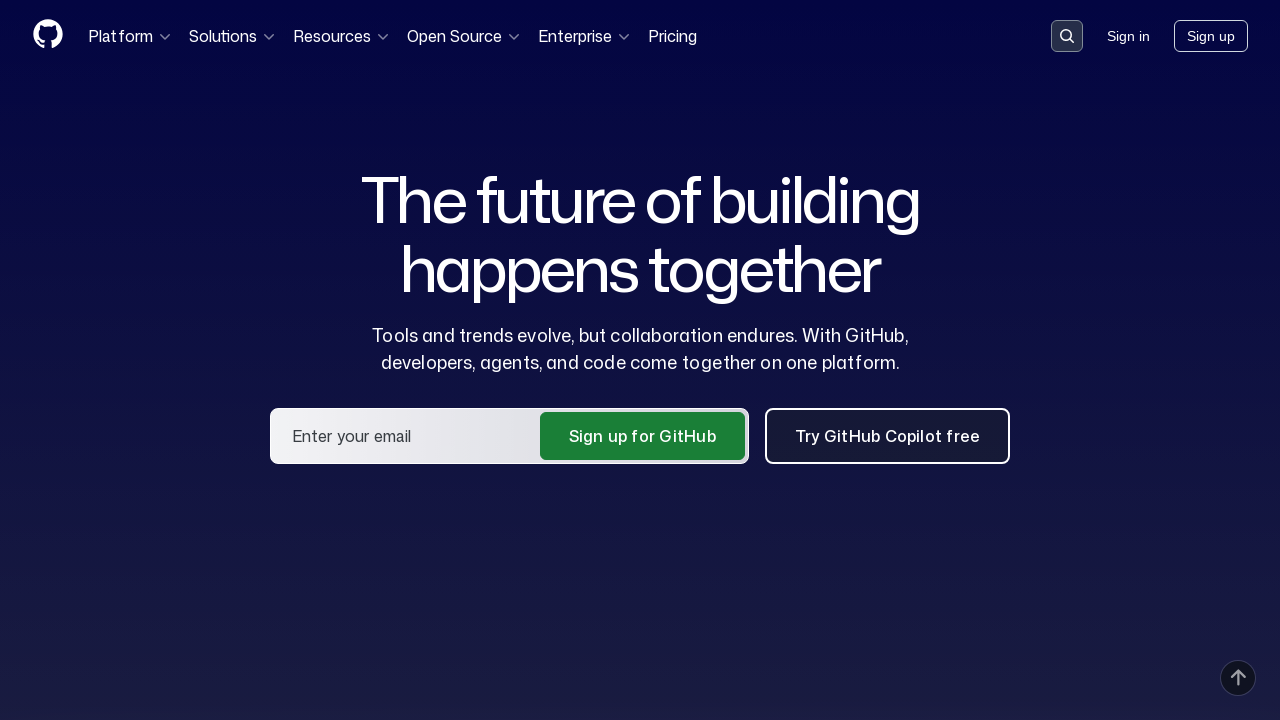

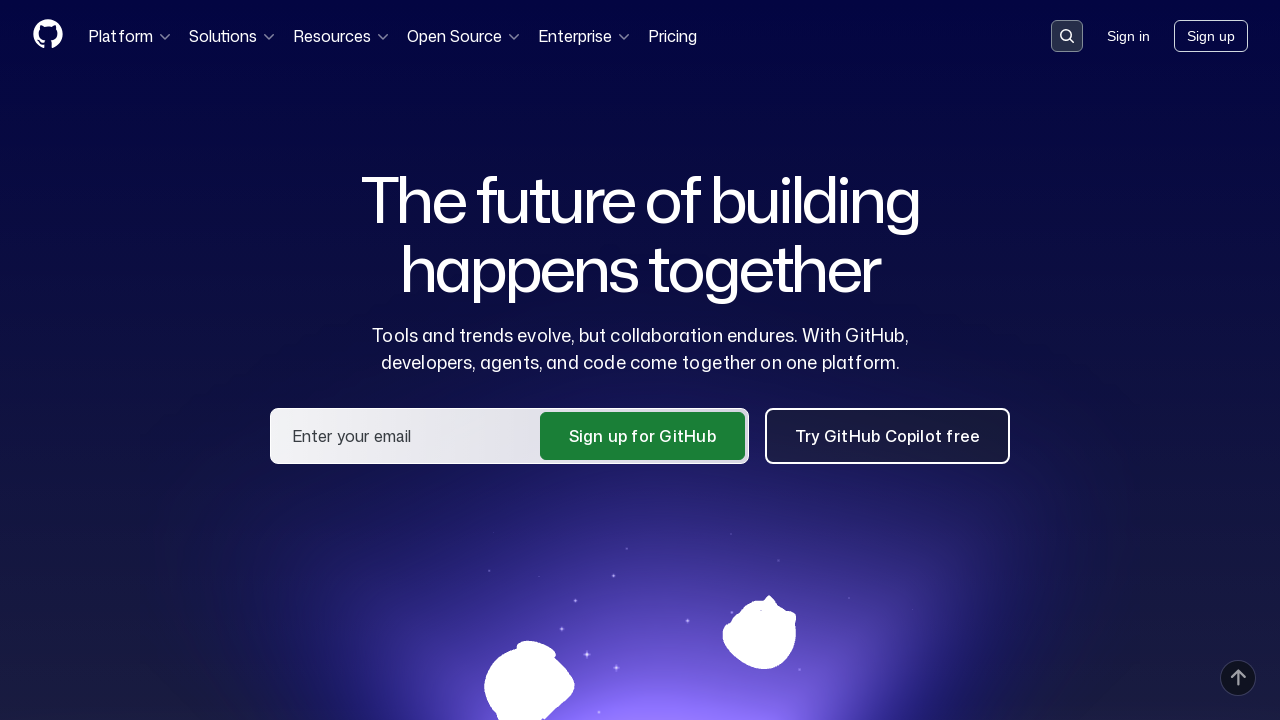